Tests adding todo items by filling the input field and pressing Enter, verifying items are added to the list

Starting URL: https://demo.playwright.dev/todomvc

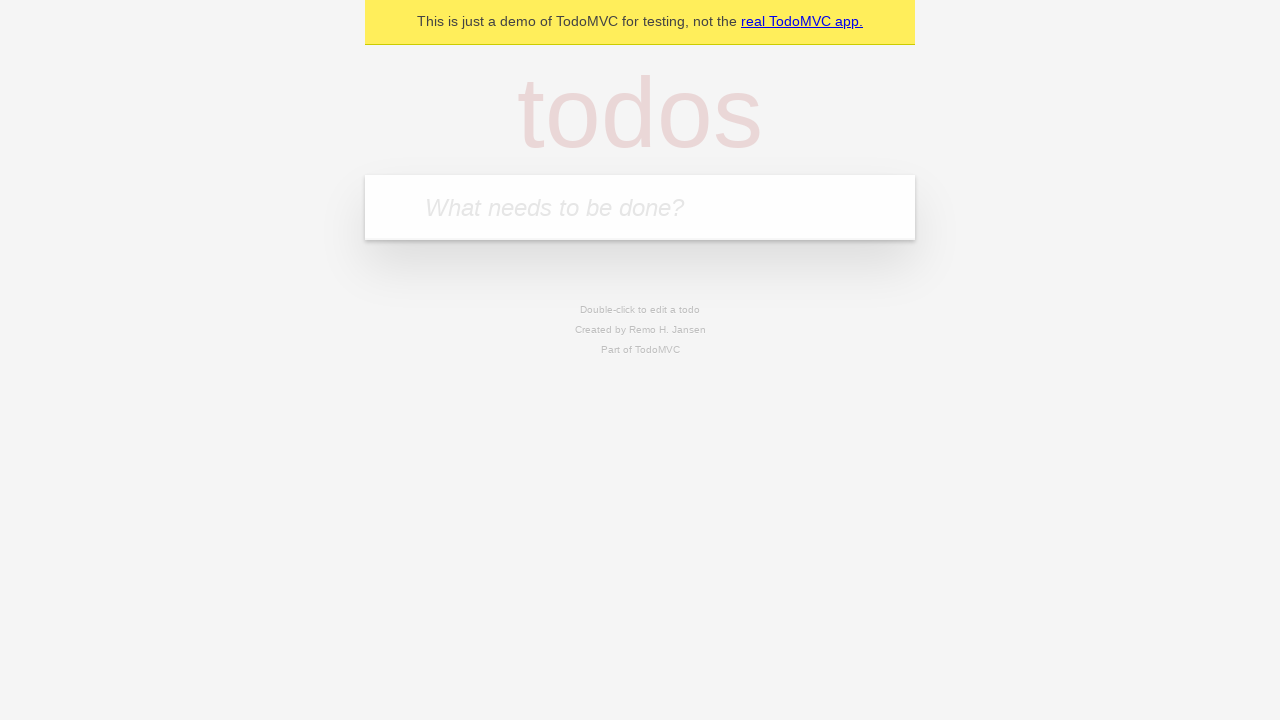

Filled todo input field with 'buy some cheese' on internal:attr=[placeholder="What needs to be done?"i]
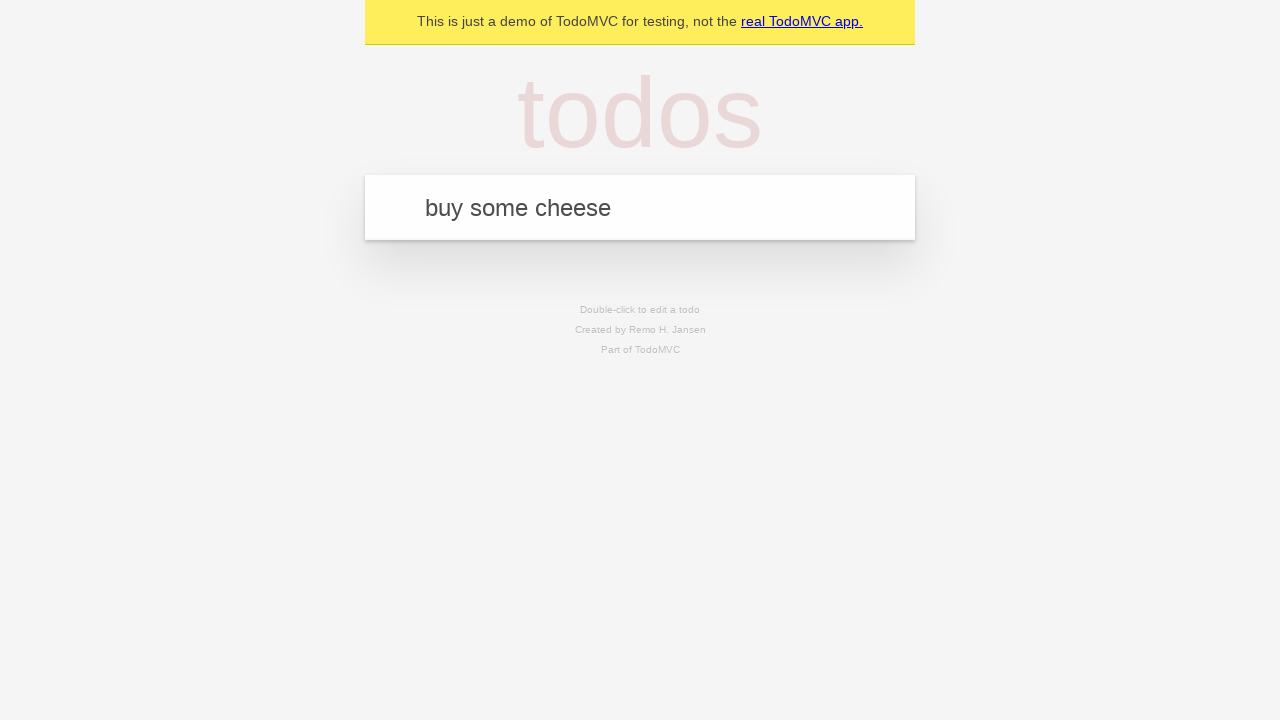

Pressed Enter to add first todo item on internal:attr=[placeholder="What needs to be done?"i]
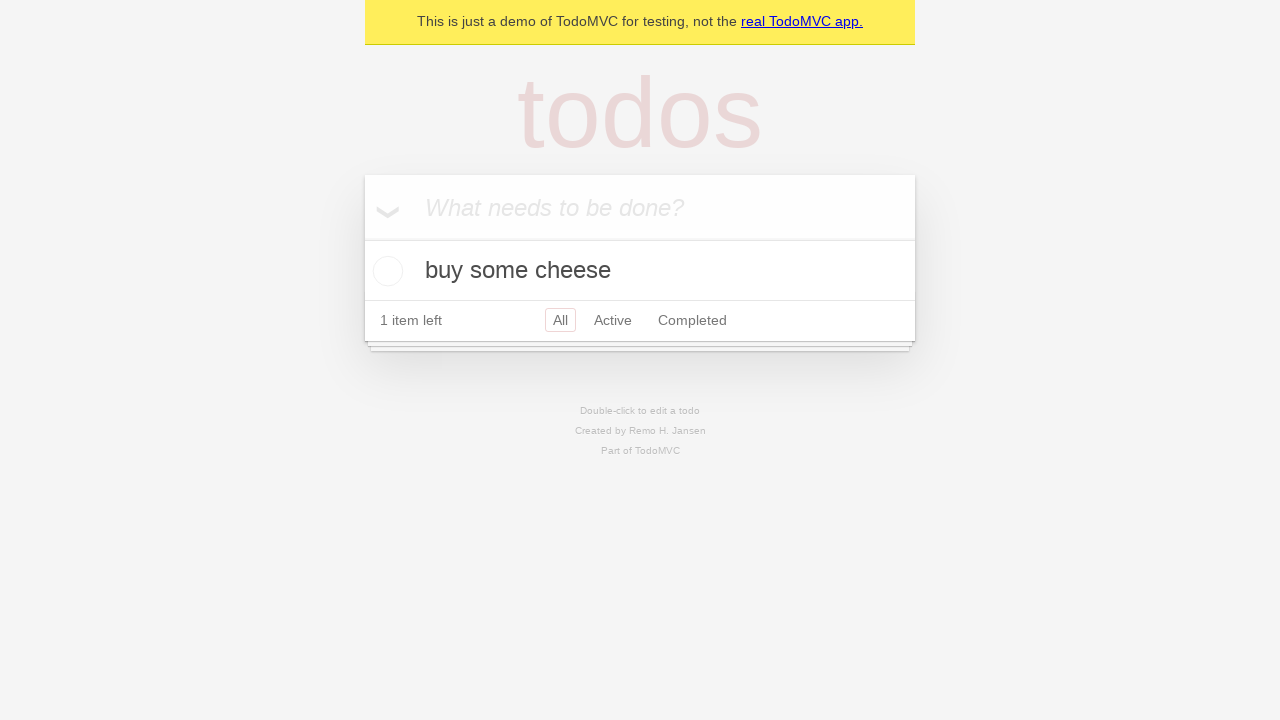

First todo item appeared in the list
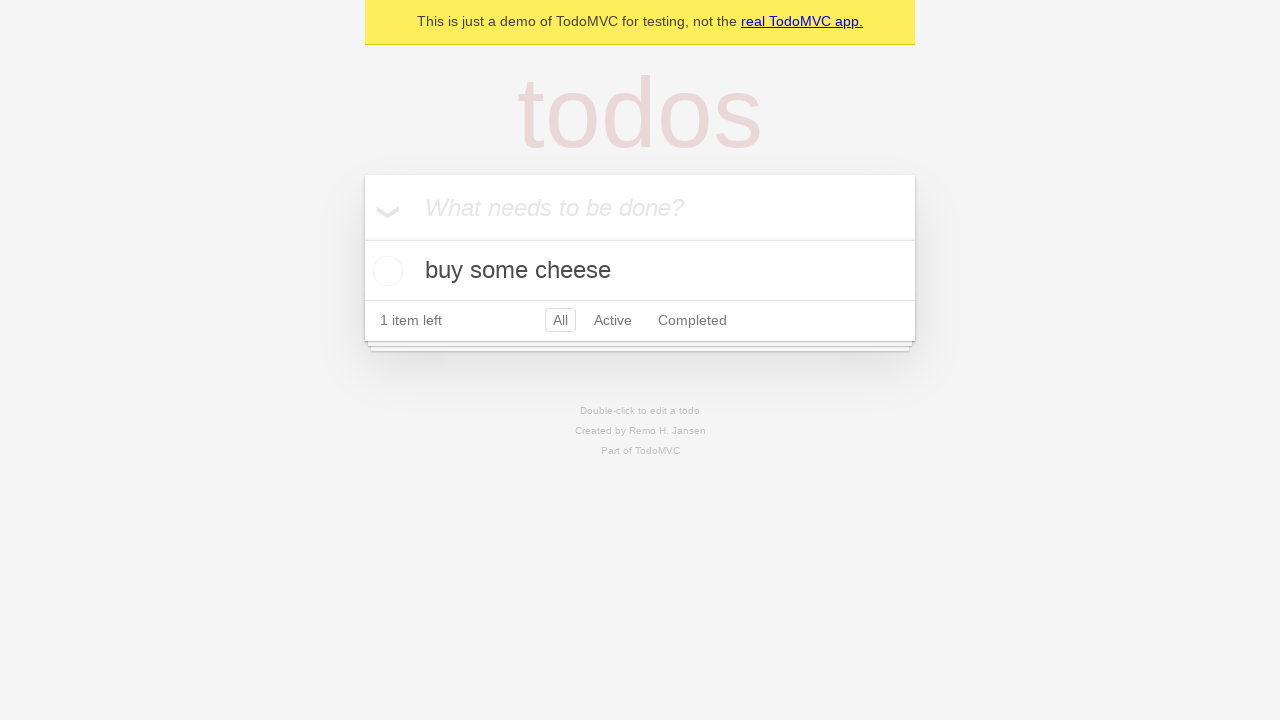

Filled todo input field with 'feed the cat' on internal:attr=[placeholder="What needs to be done?"i]
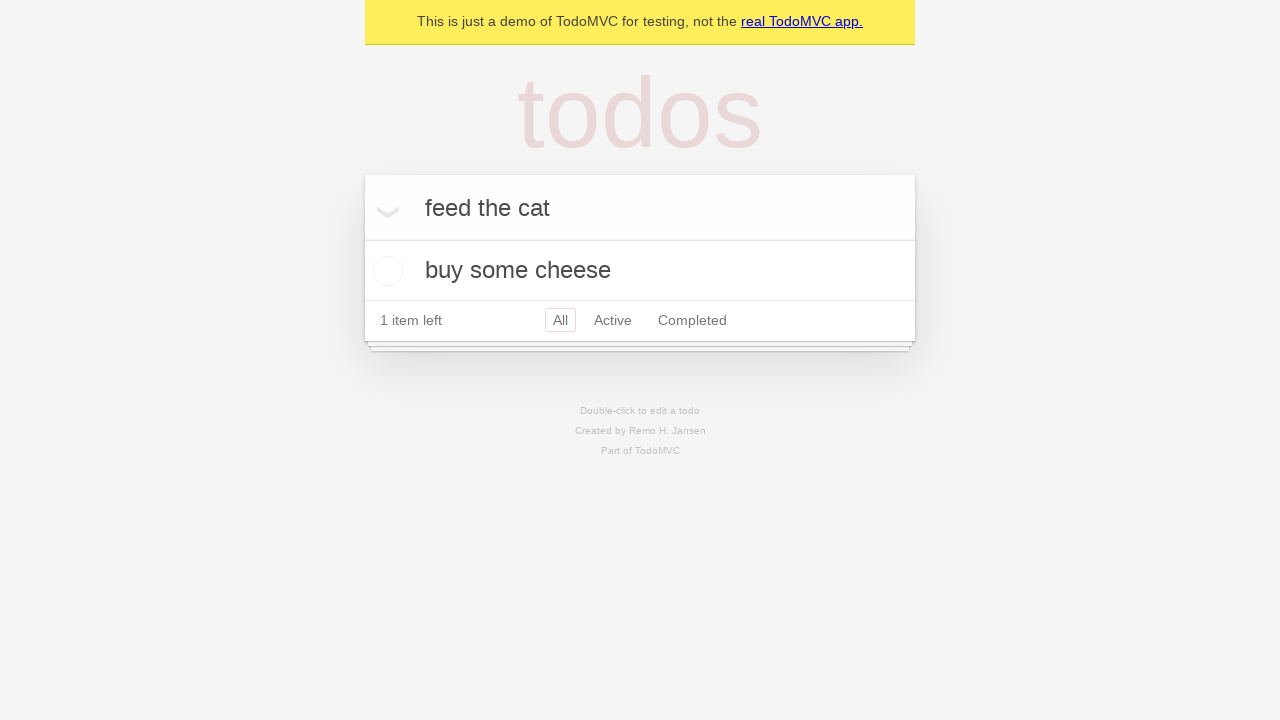

Pressed Enter to add second todo item on internal:attr=[placeholder="What needs to be done?"i]
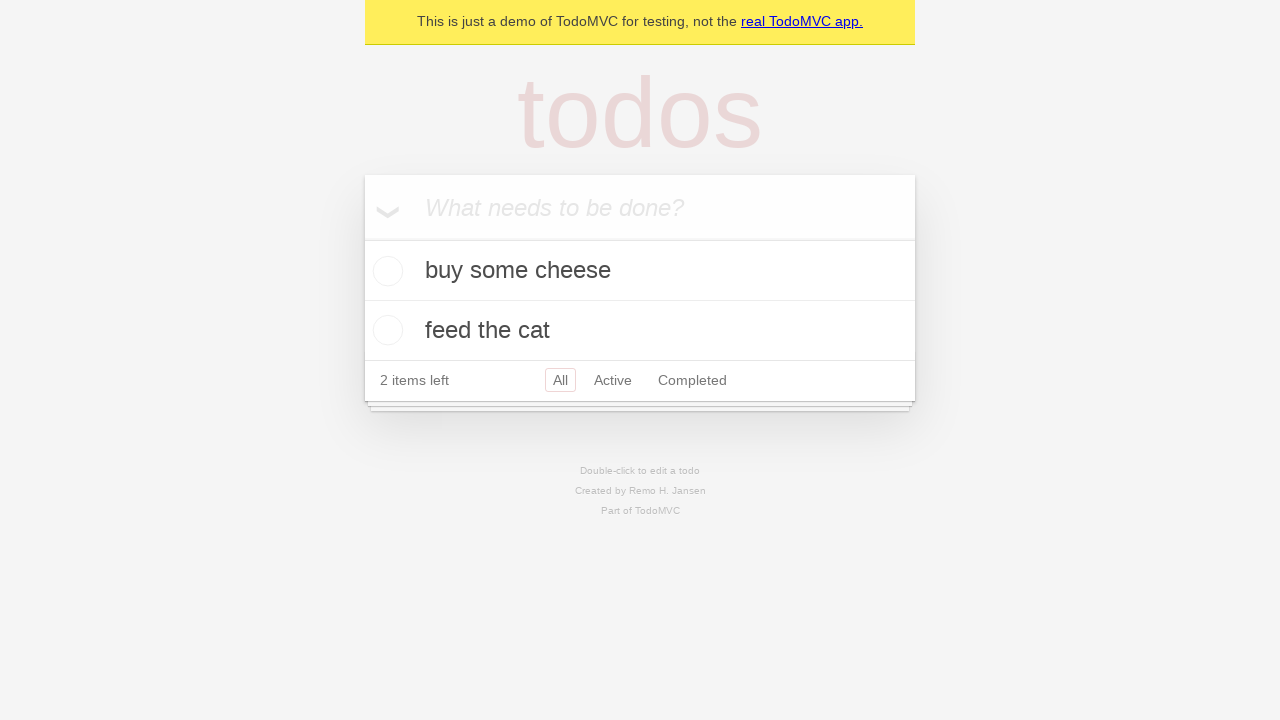

Second todo item added - verified 2 todo items in list
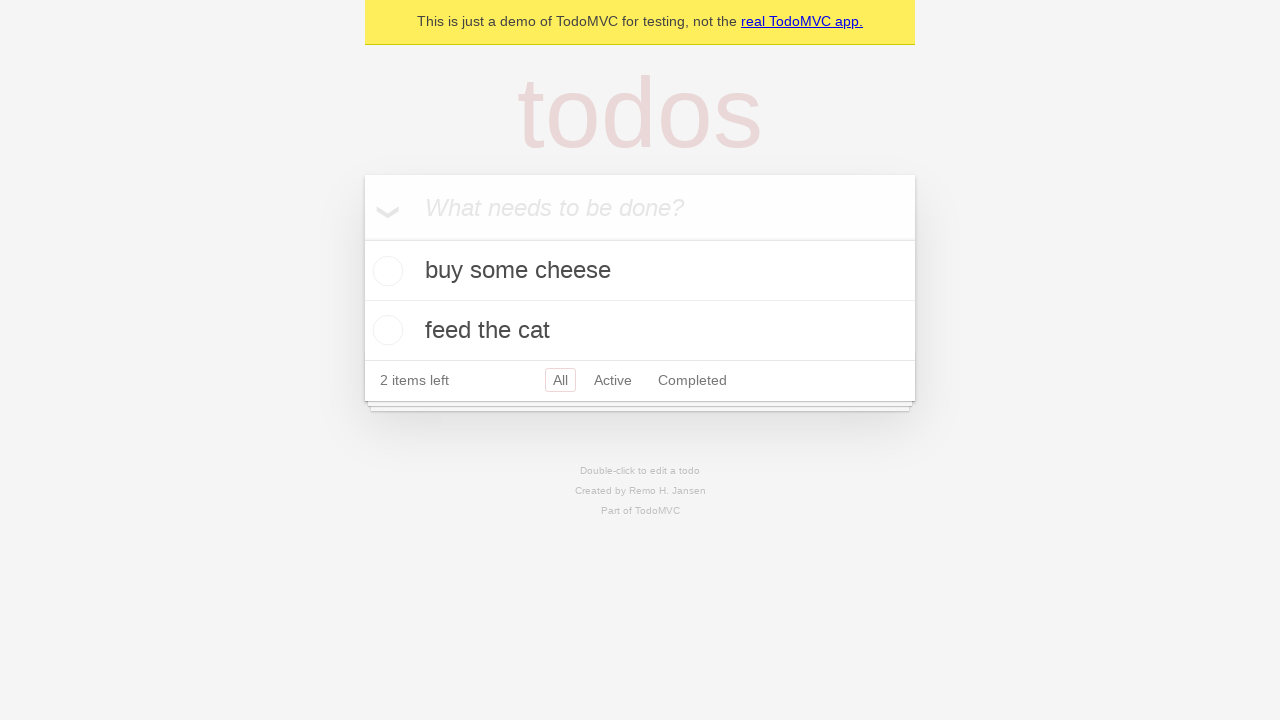

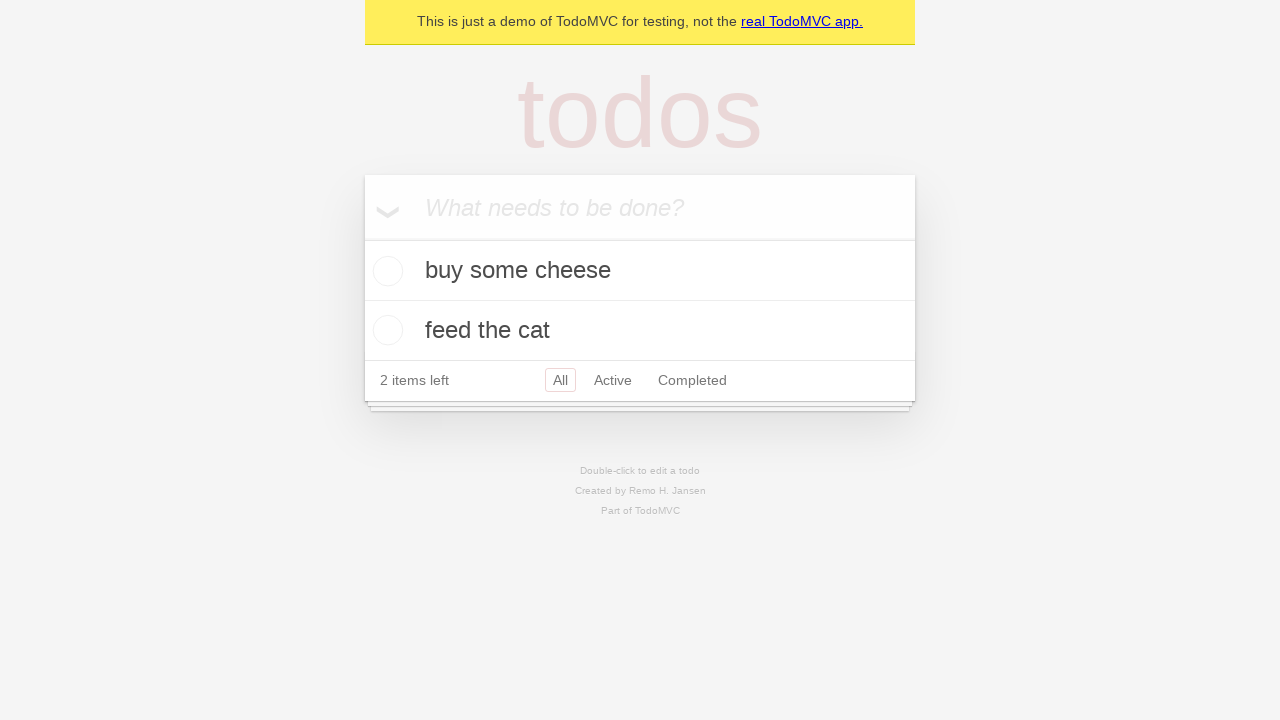